Tests checkbox functionality by clicking on three different checkboxes

Starting URL: https://formy-project.herokuapp.com/checkbox

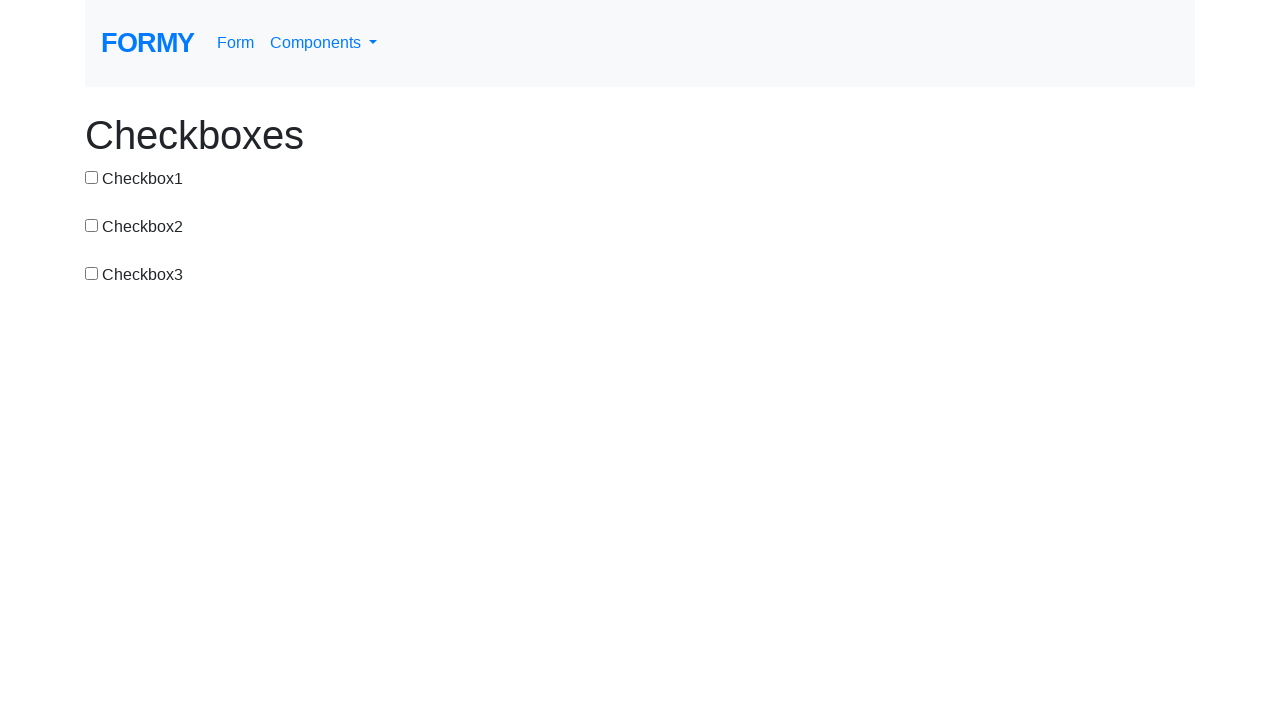

Clicked on checkbox 1 at (92, 177) on #checkbox-1
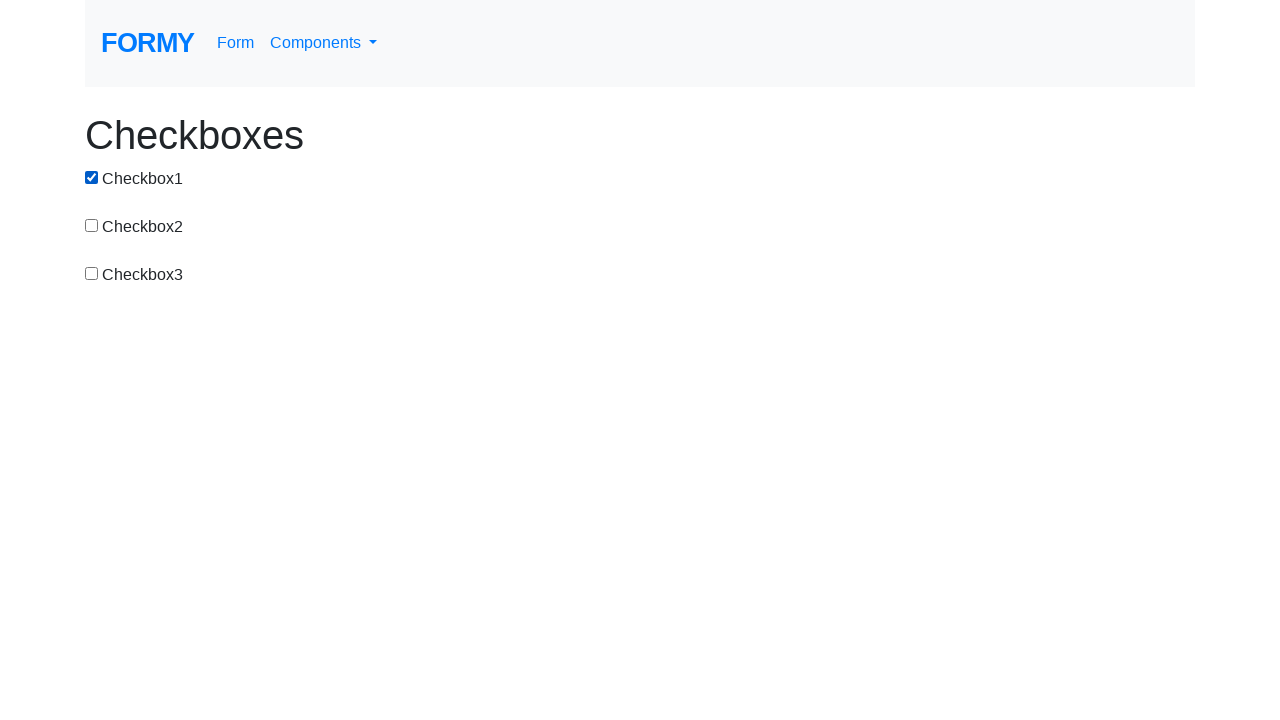

Clicked on checkbox 2 at (92, 225) on #checkbox-2
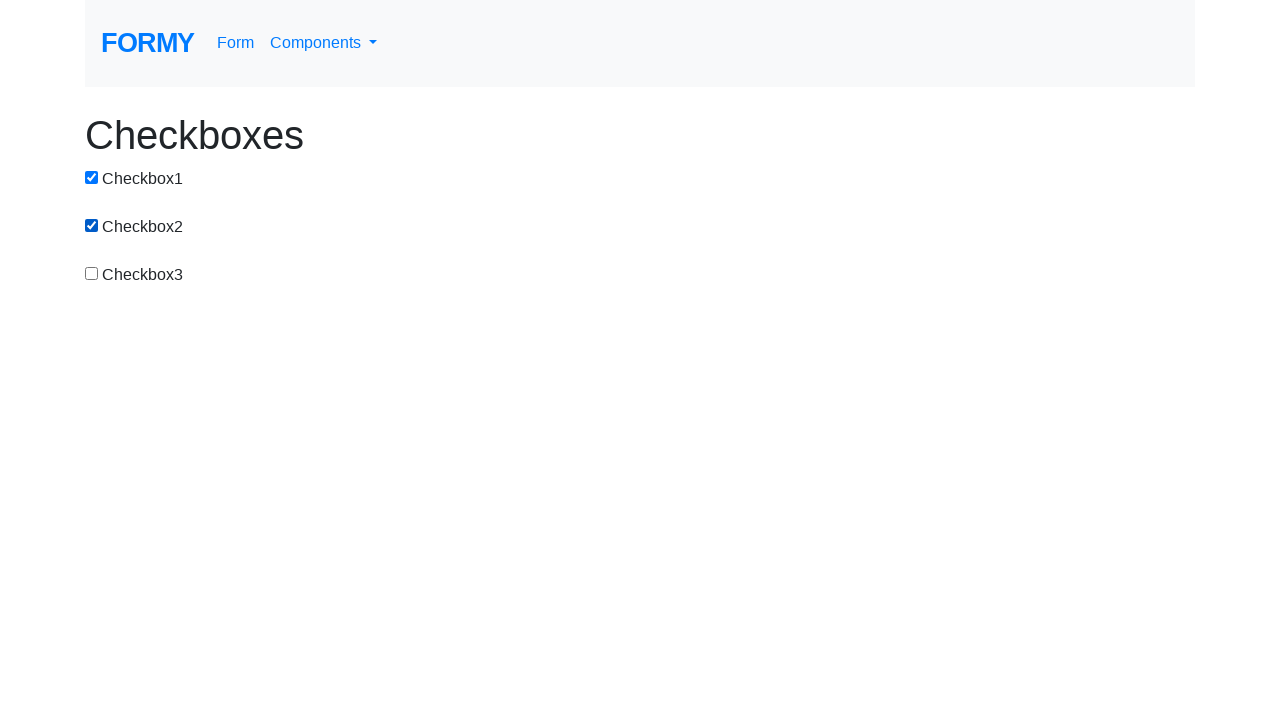

Clicked on checkbox 3 at (92, 273) on #checkbox-3
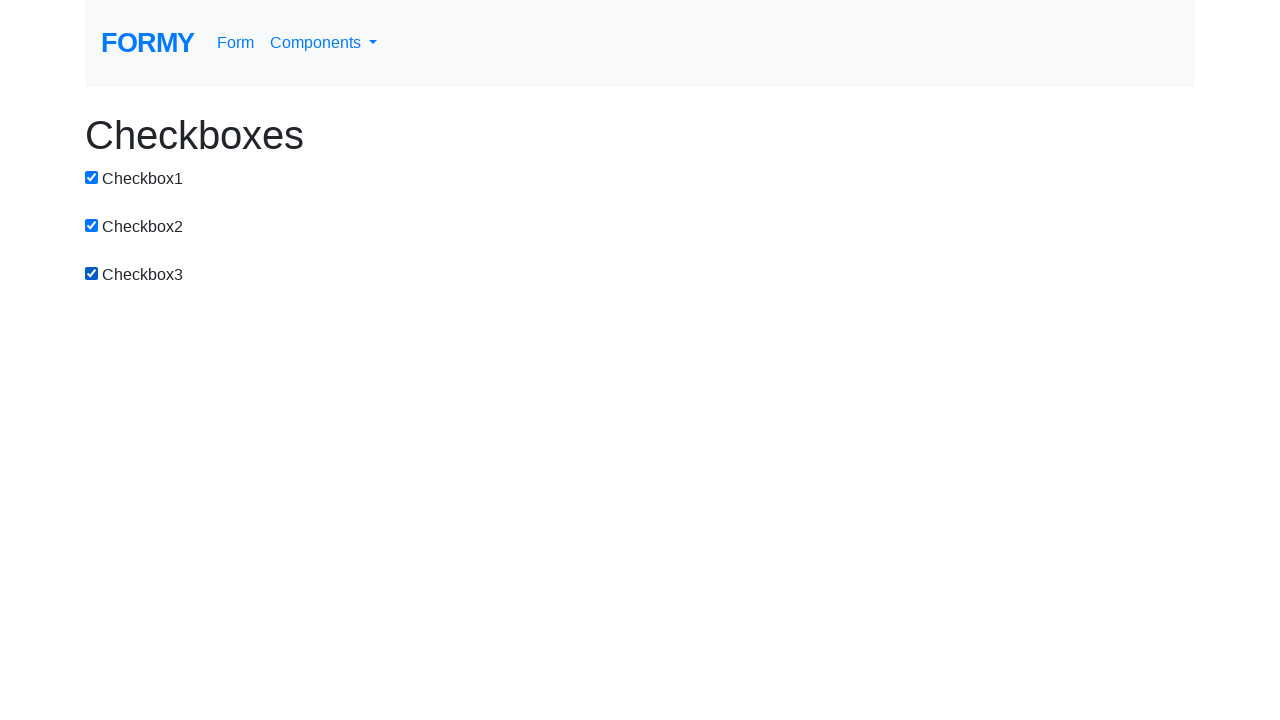

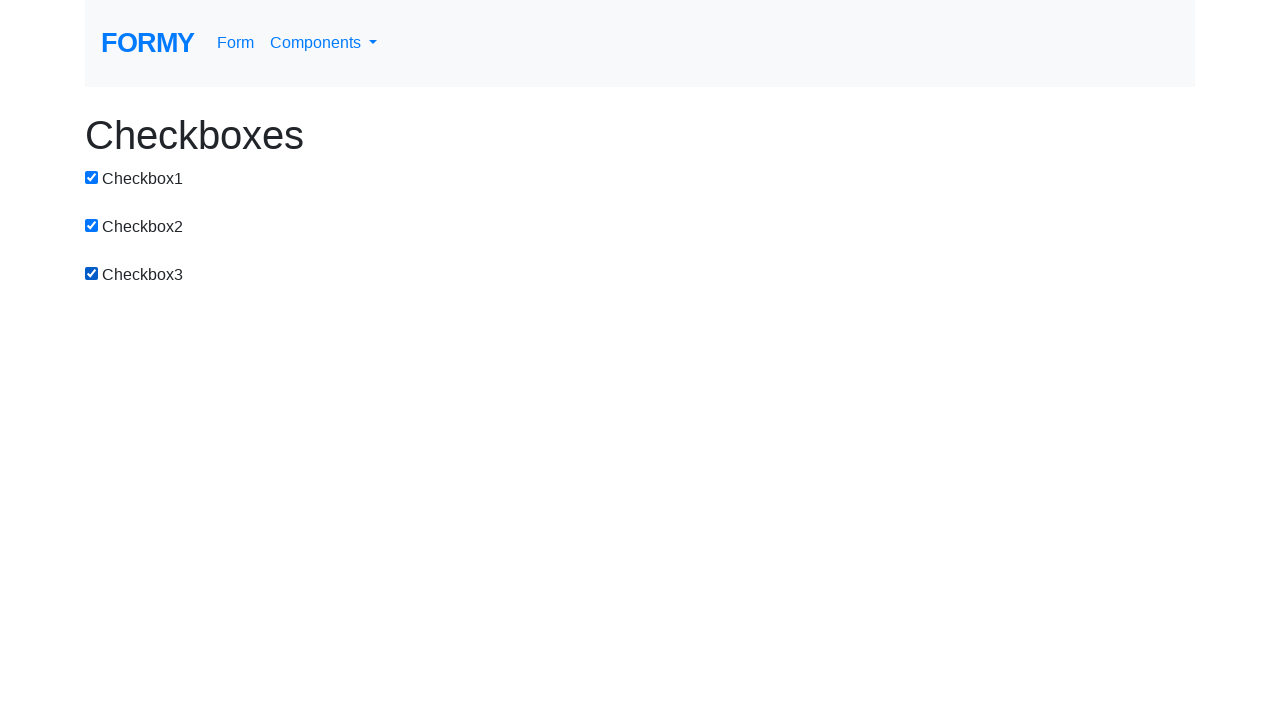